Tests dropdown selection by selecting different options from the dropdown menu.

Starting URL: http://the-internet.herokuapp.com/dropdown

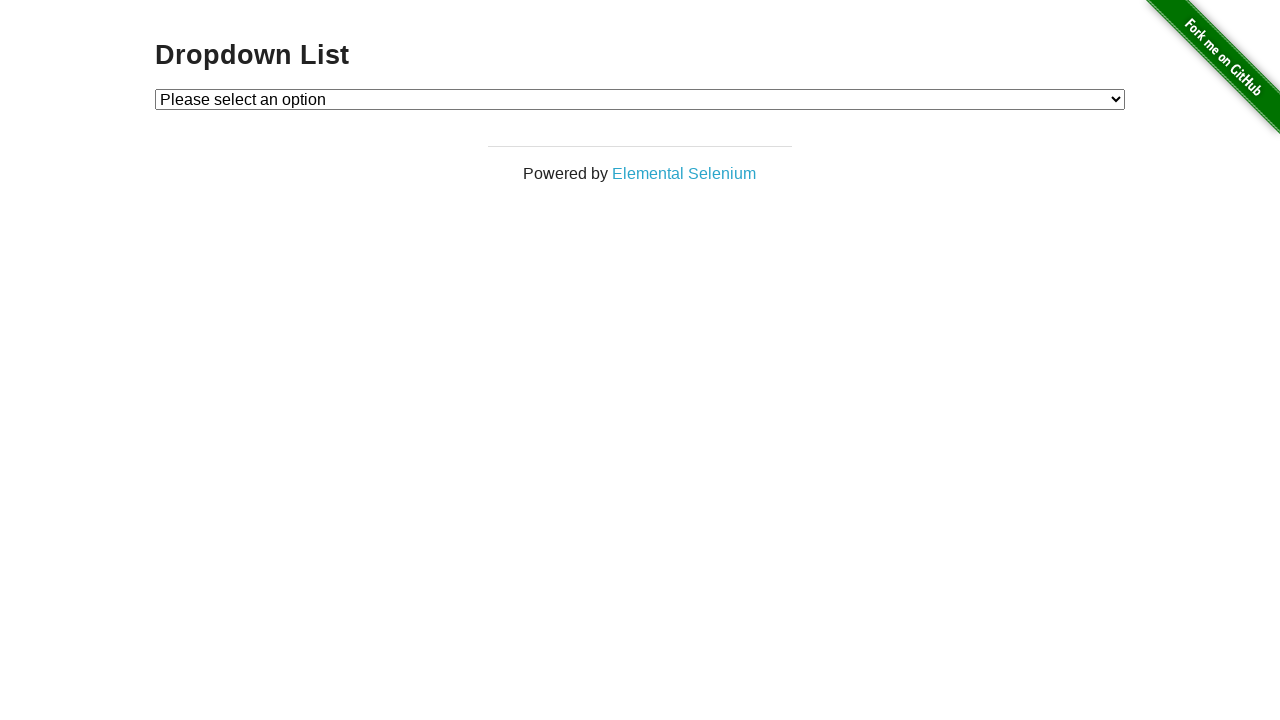

Dropdown element loaded
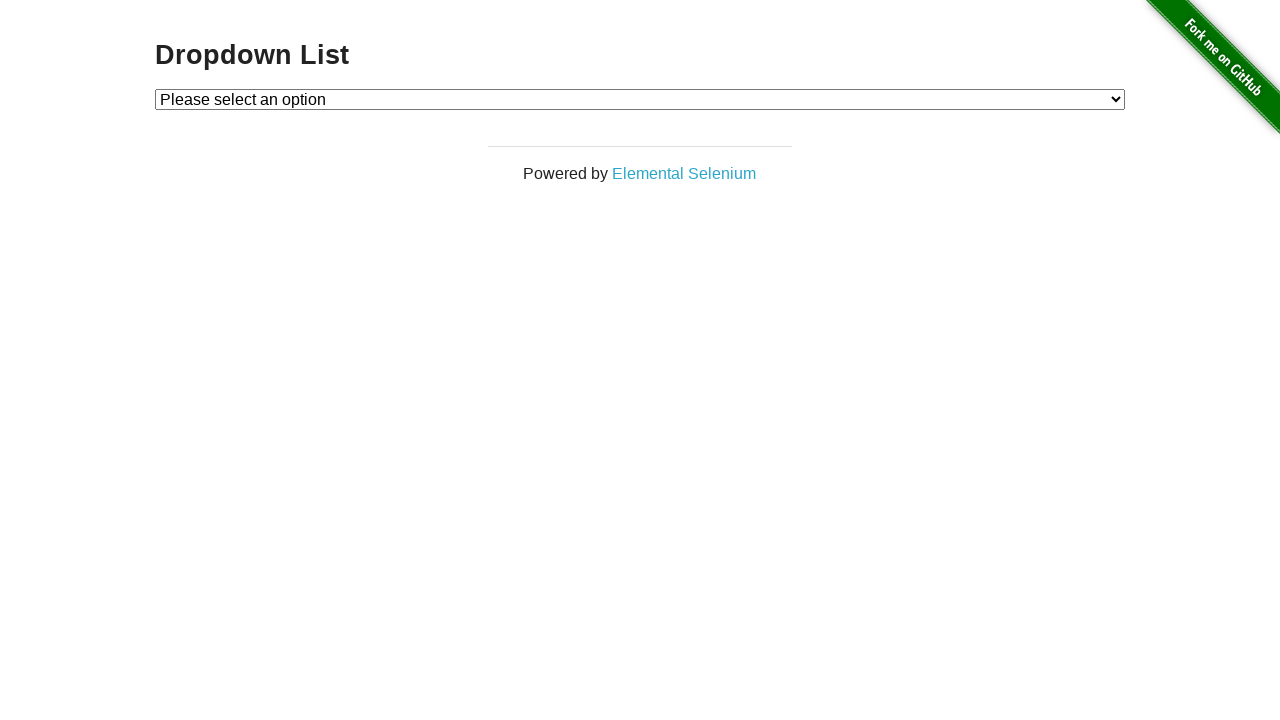

Selected Option 1 from dropdown on #dropdown
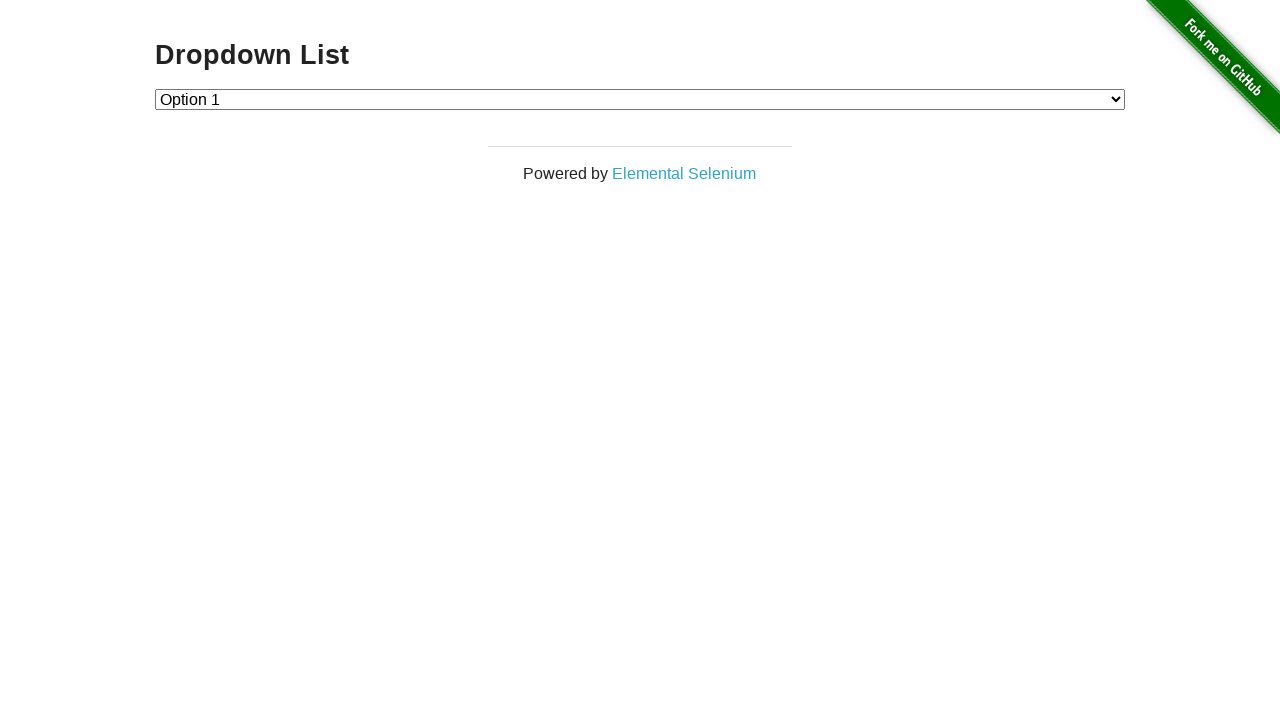

Verified Option 1 is selected
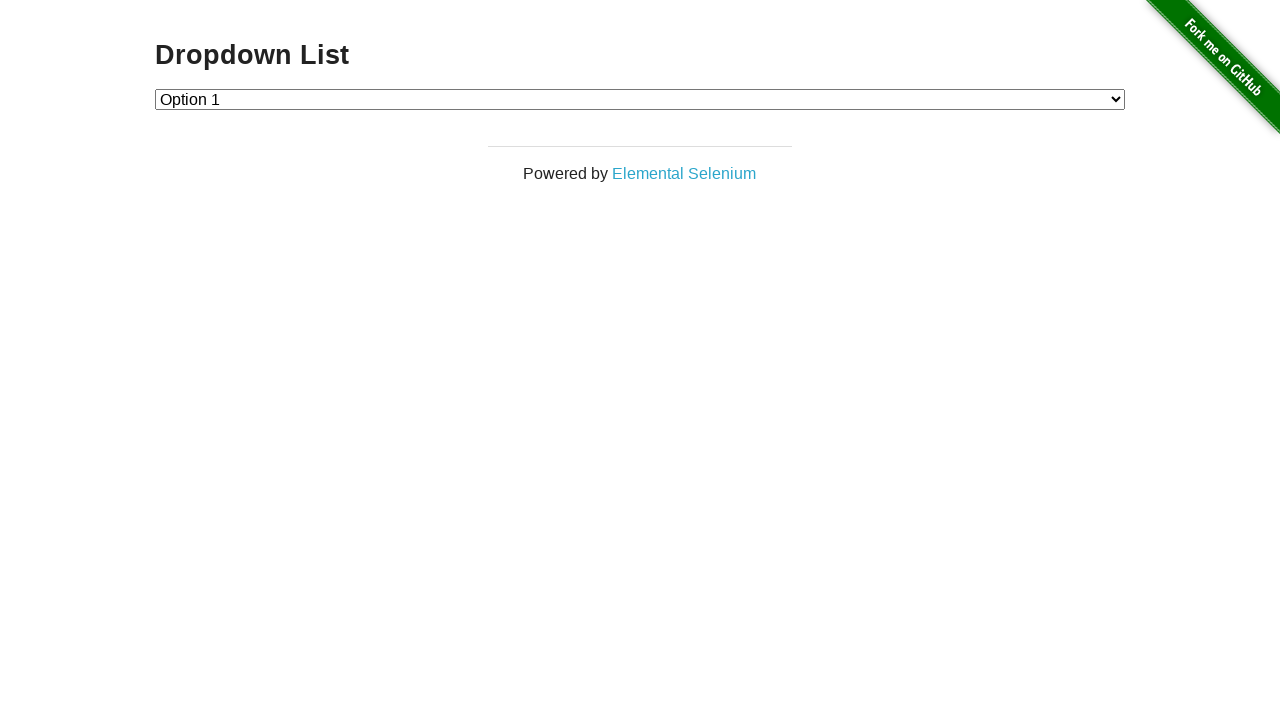

Selected Option 2 from dropdown on #dropdown
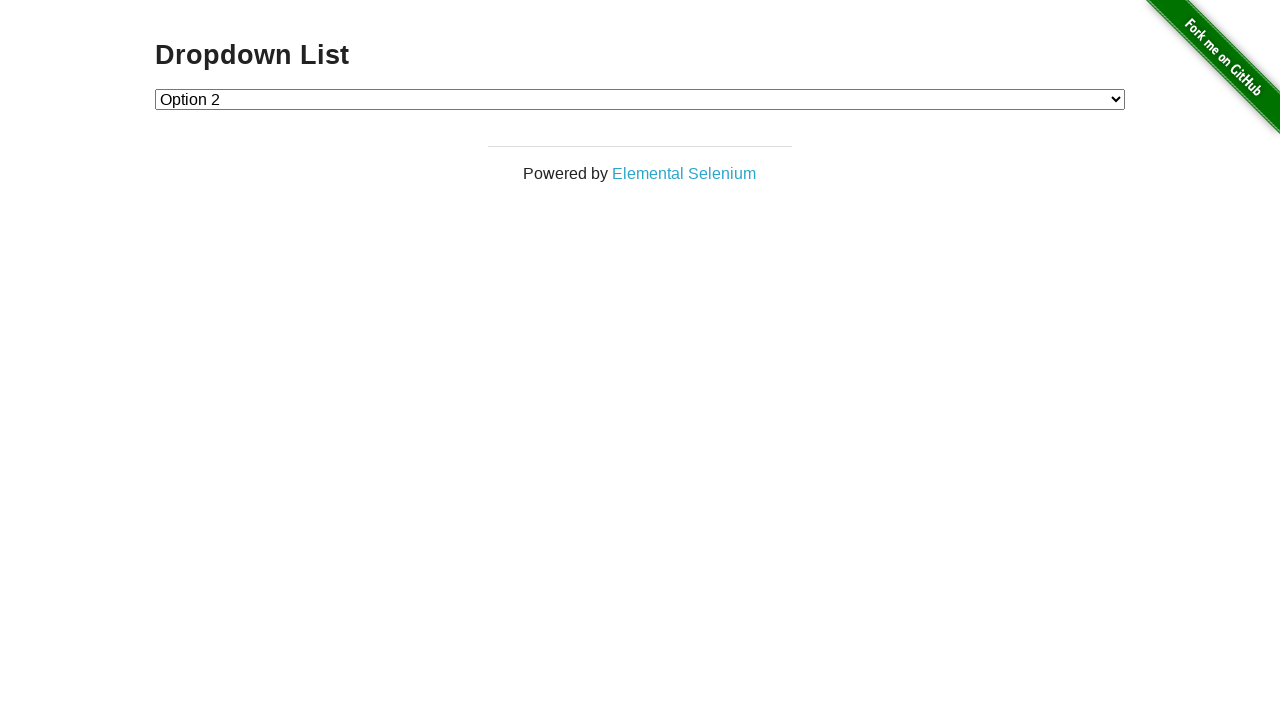

Verified Option 2 is selected
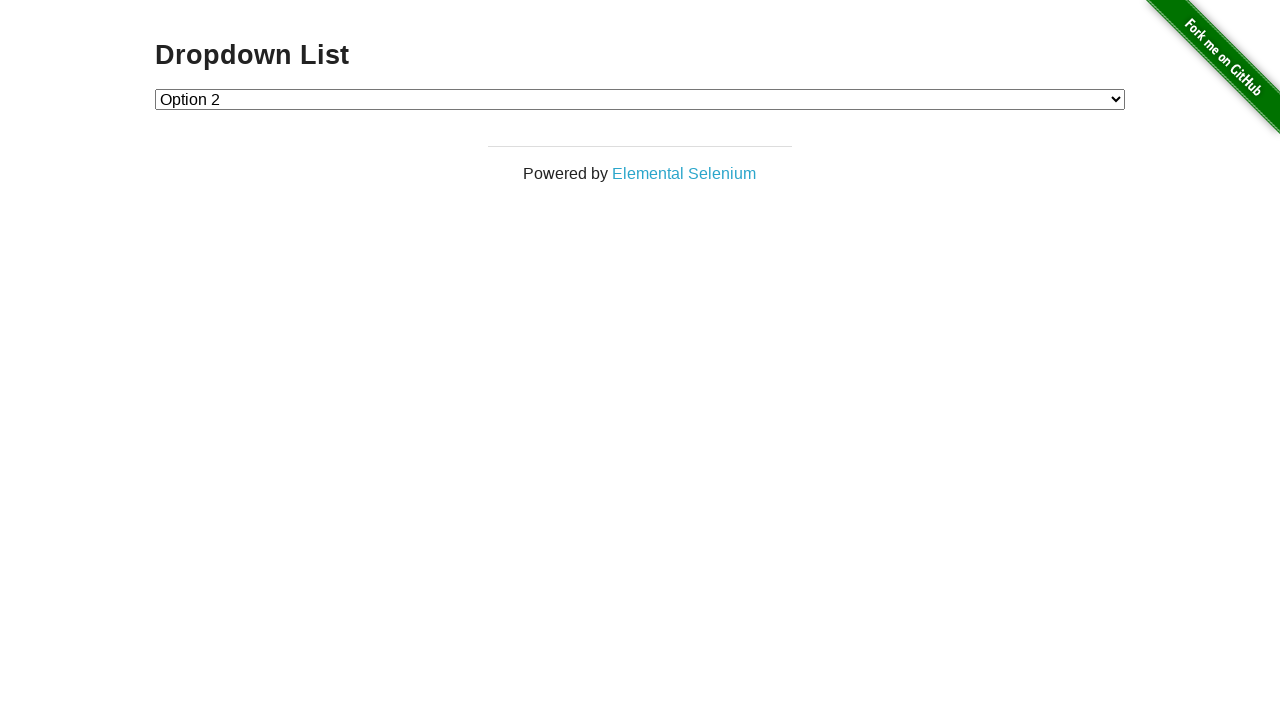

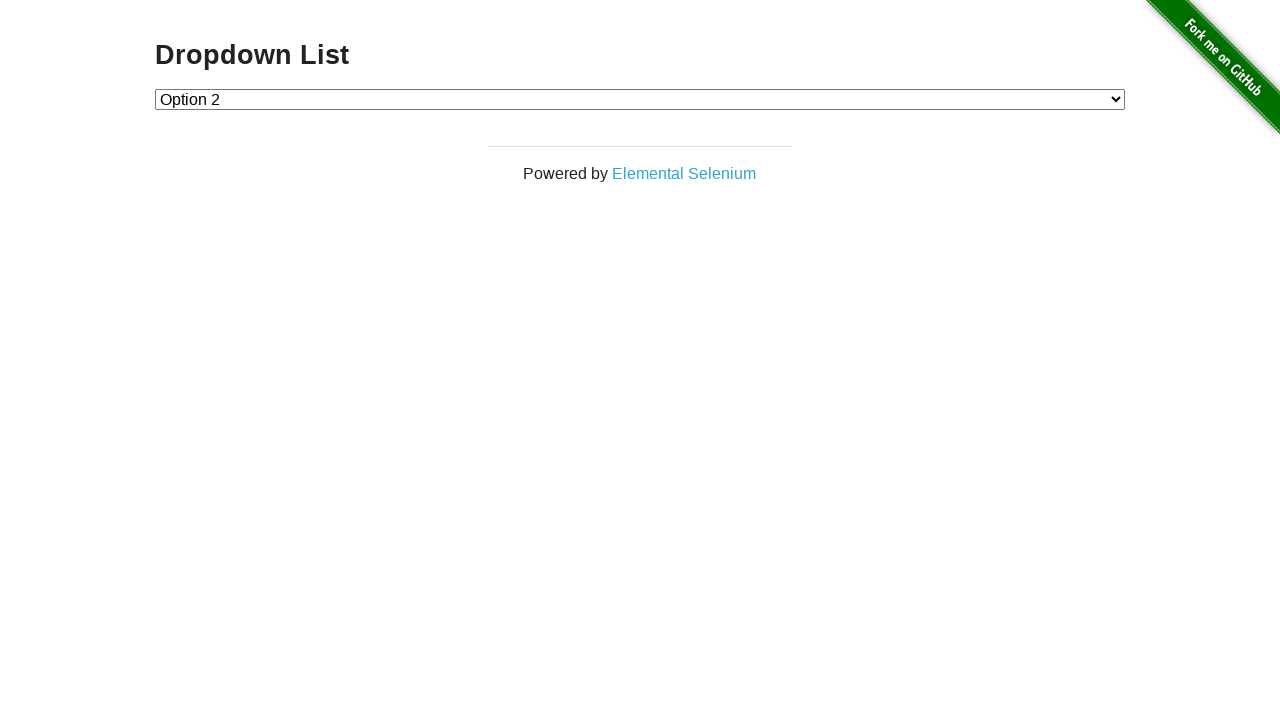